Tests that entering an invalid email format displays an appropriate error message

Starting URL: https://shimmering-hamster-bbee86.netlify.app/

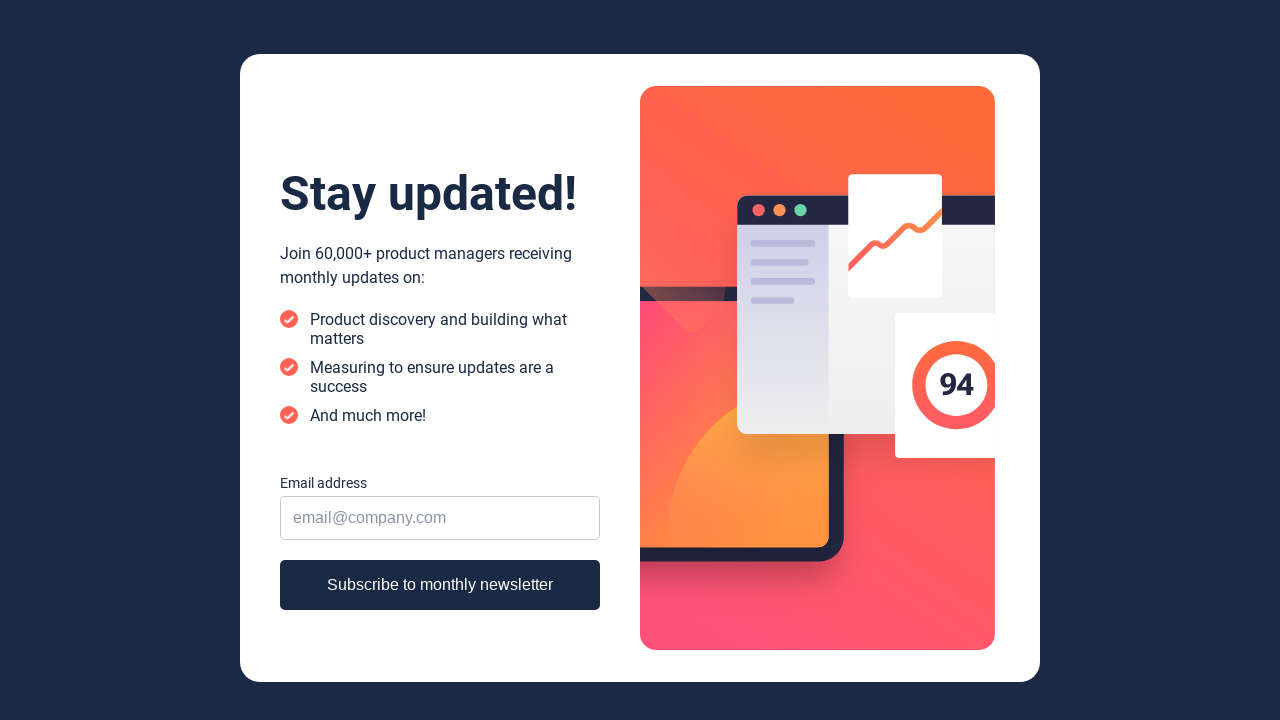

Filled email input field with invalid email format 'invalid-email' on input[type='email']
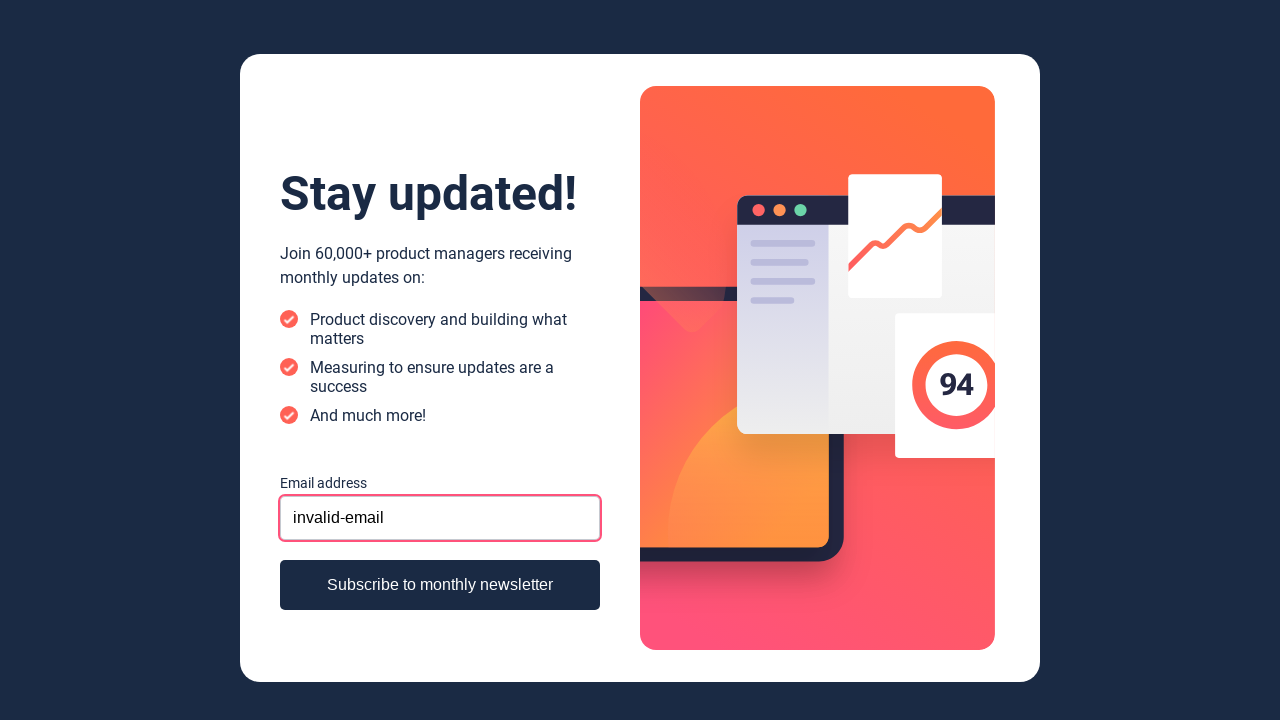

Clicked subscribe button at (440, 585) on button[type='submit'], button:has-text('Subscribe'), .subscribe-btn
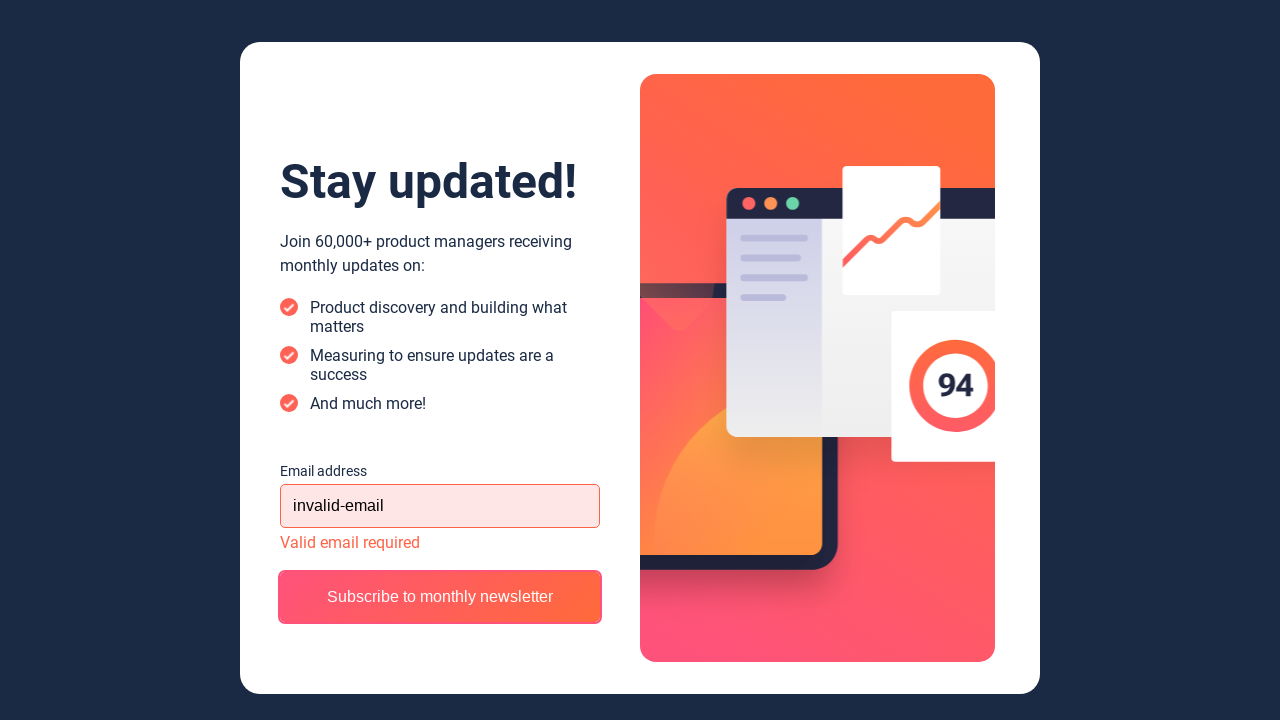

Verified error message 'Valid email required' is displayed
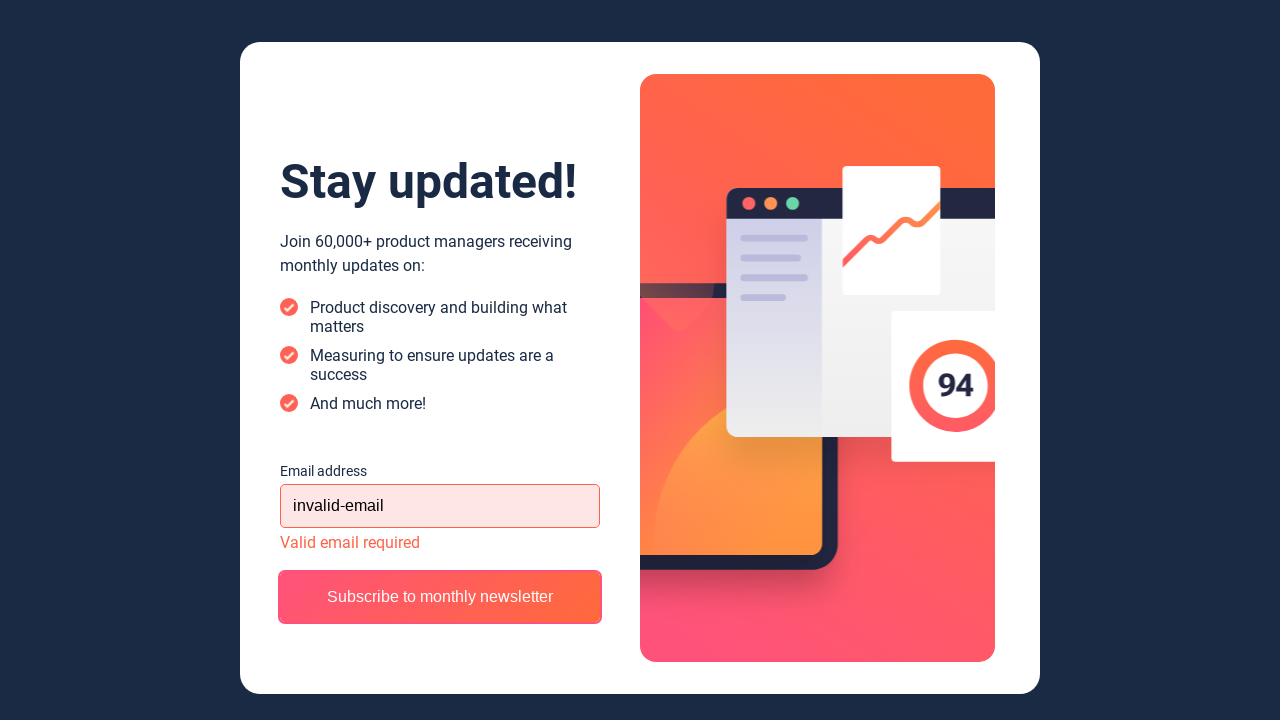

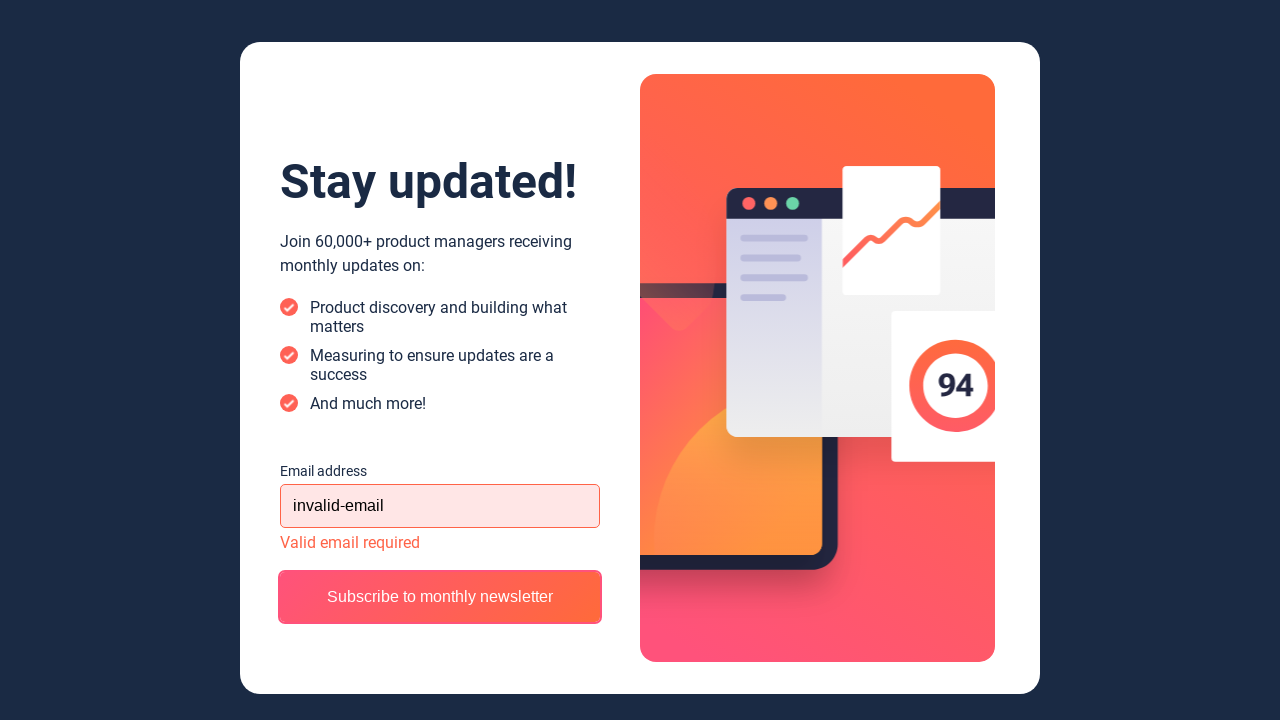